Navigates to Ajio e-commerce website and locates the search bar element to verify its presence

Starting URL: https://www.ajio.com/

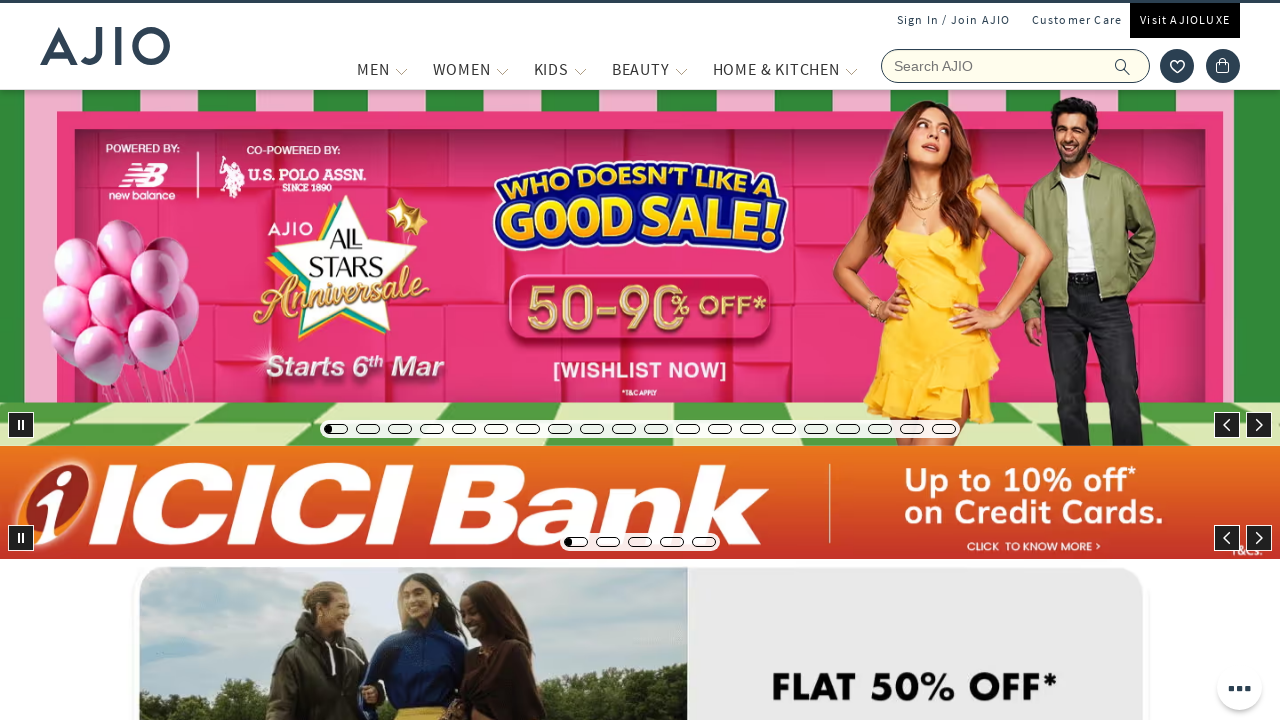

Located search bar element on Ajio website
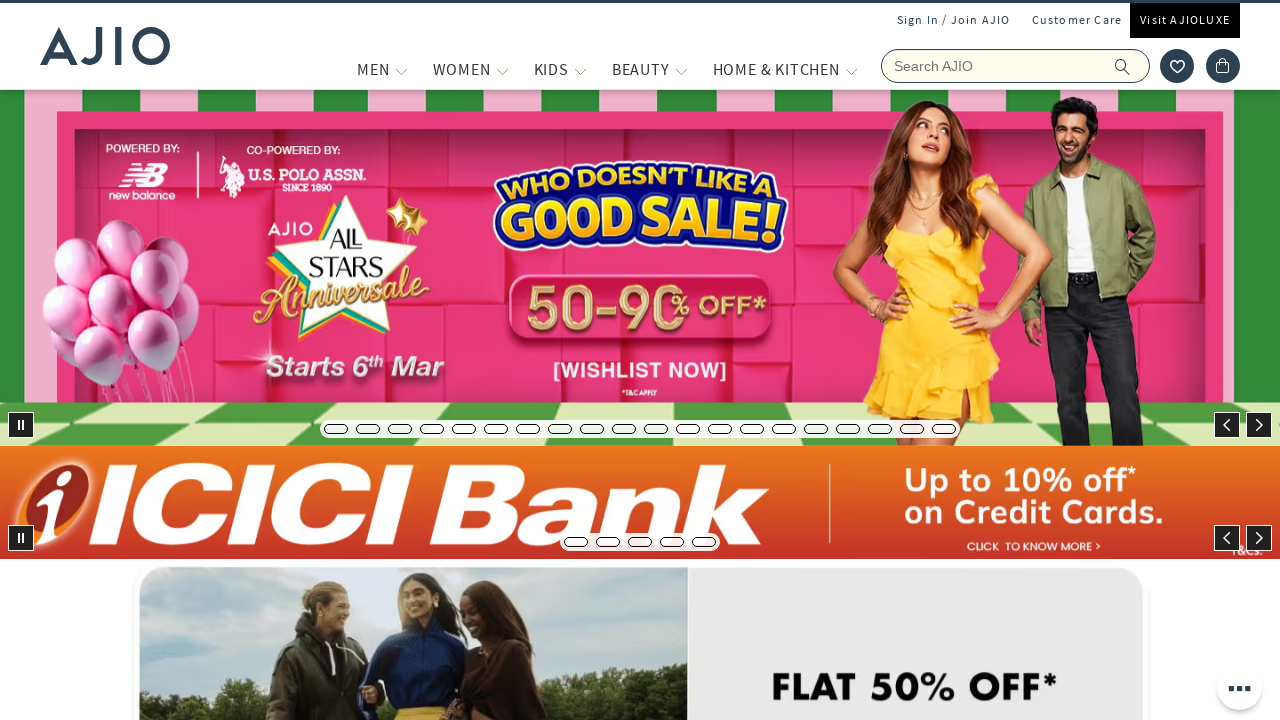

Search bar element became visible
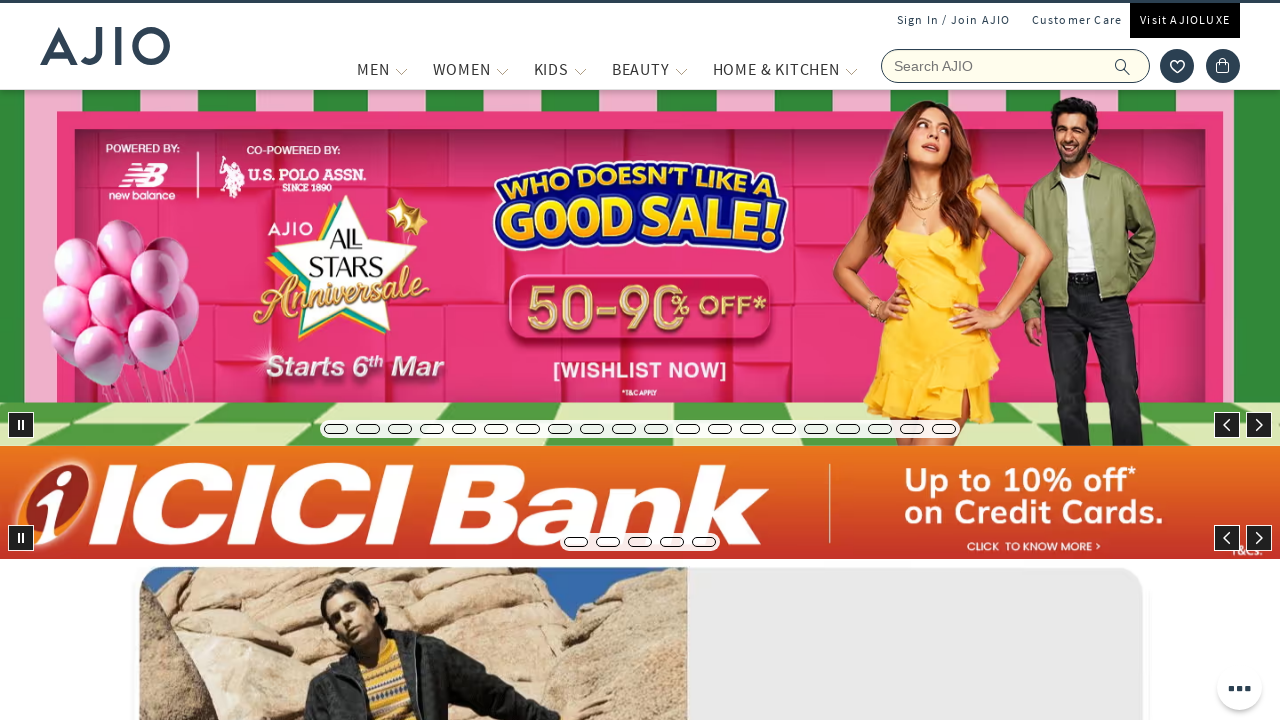

Retrieved tag name of search bar element: input
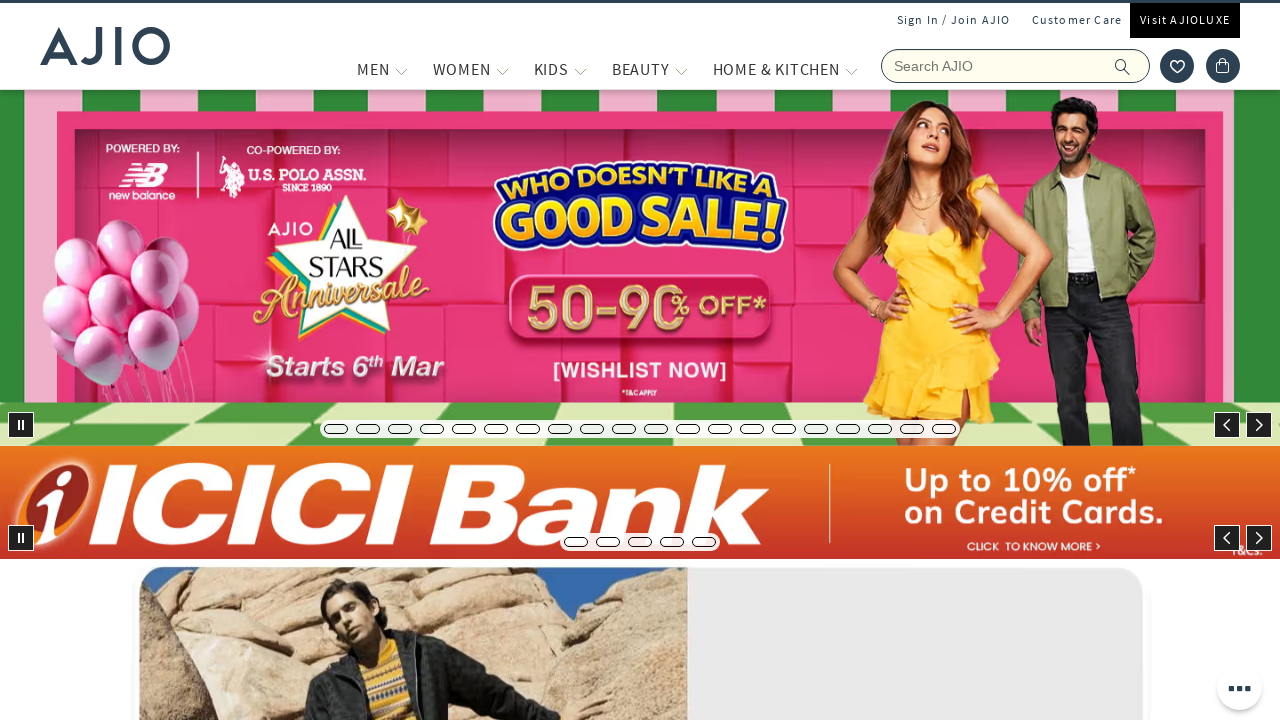

Printed tag name: input
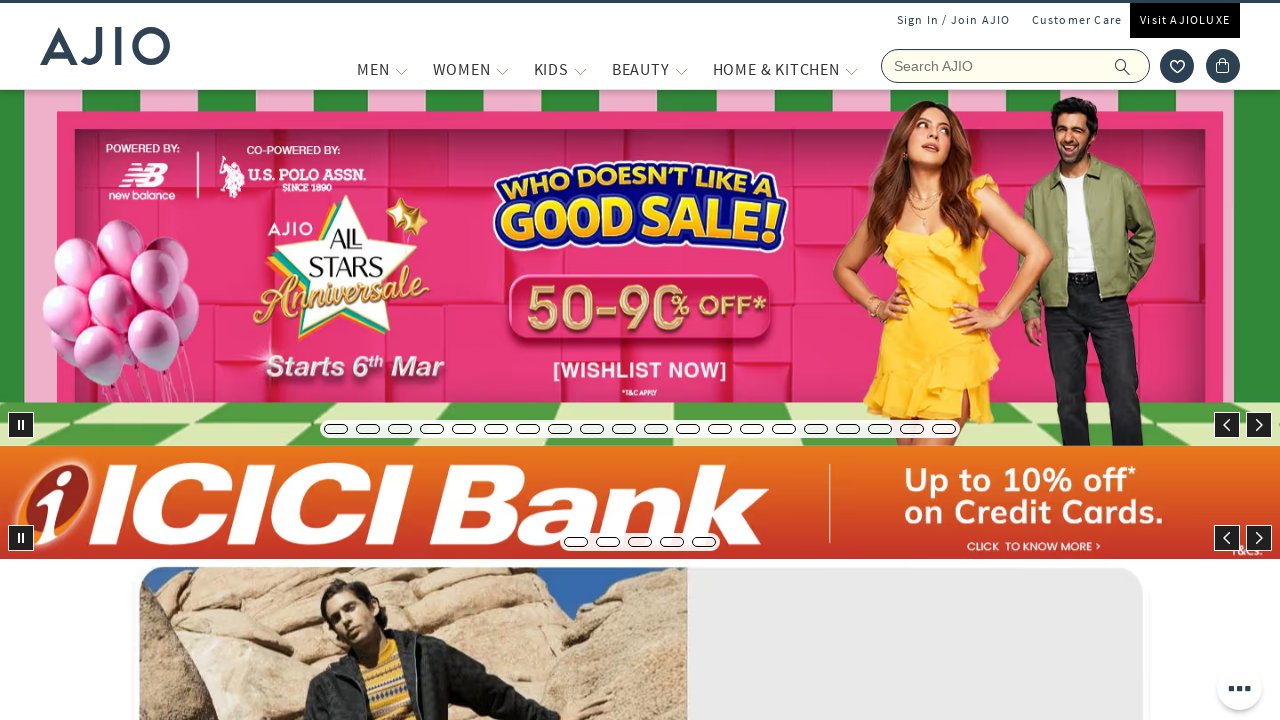

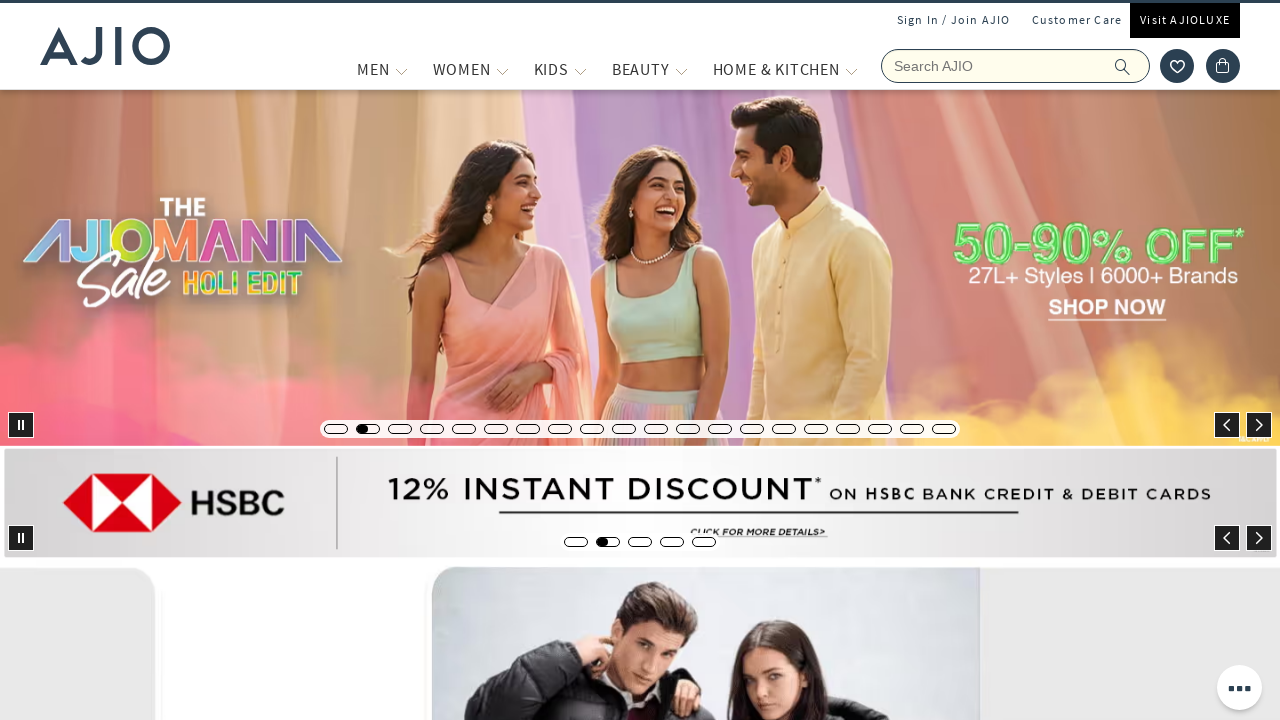